Navigates to a page with a large DOM and highlights a specific element by adding a red dashed border using JavaScript, then reverts the styling after a delay.

Starting URL: http://the-internet.herokuapp.com/large

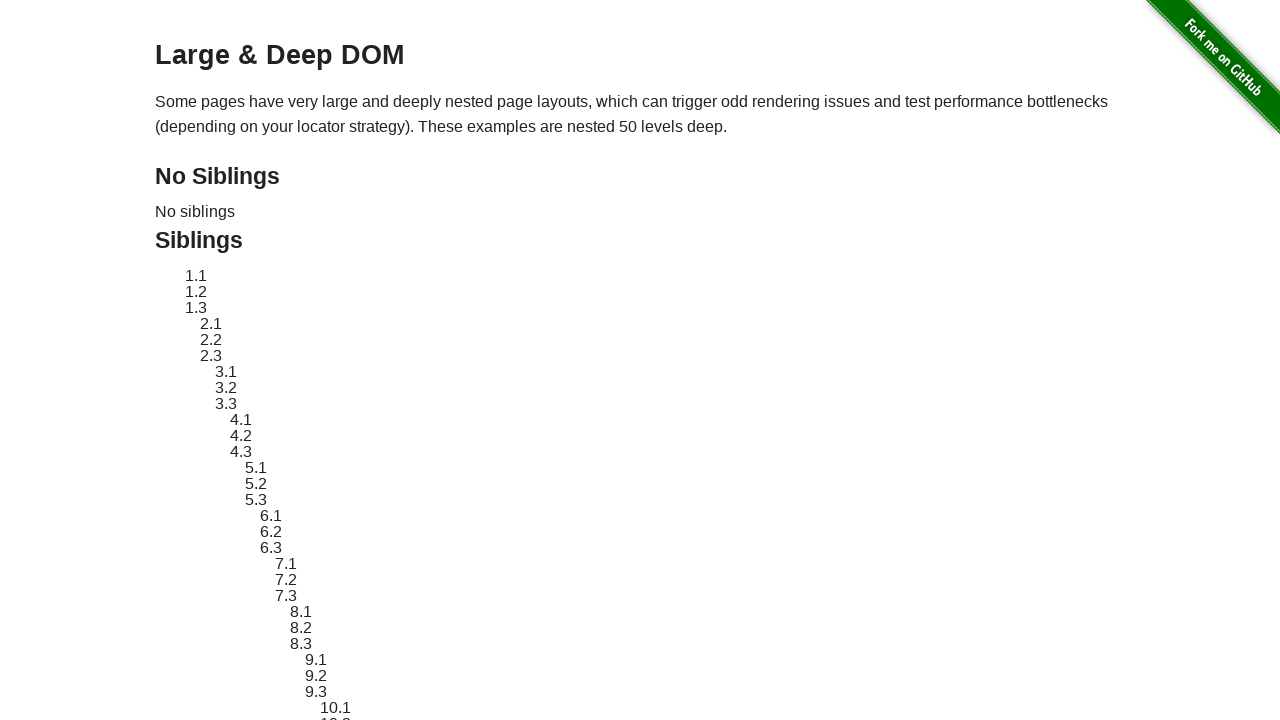

Waited for target element #sibling-2.3 to be visible
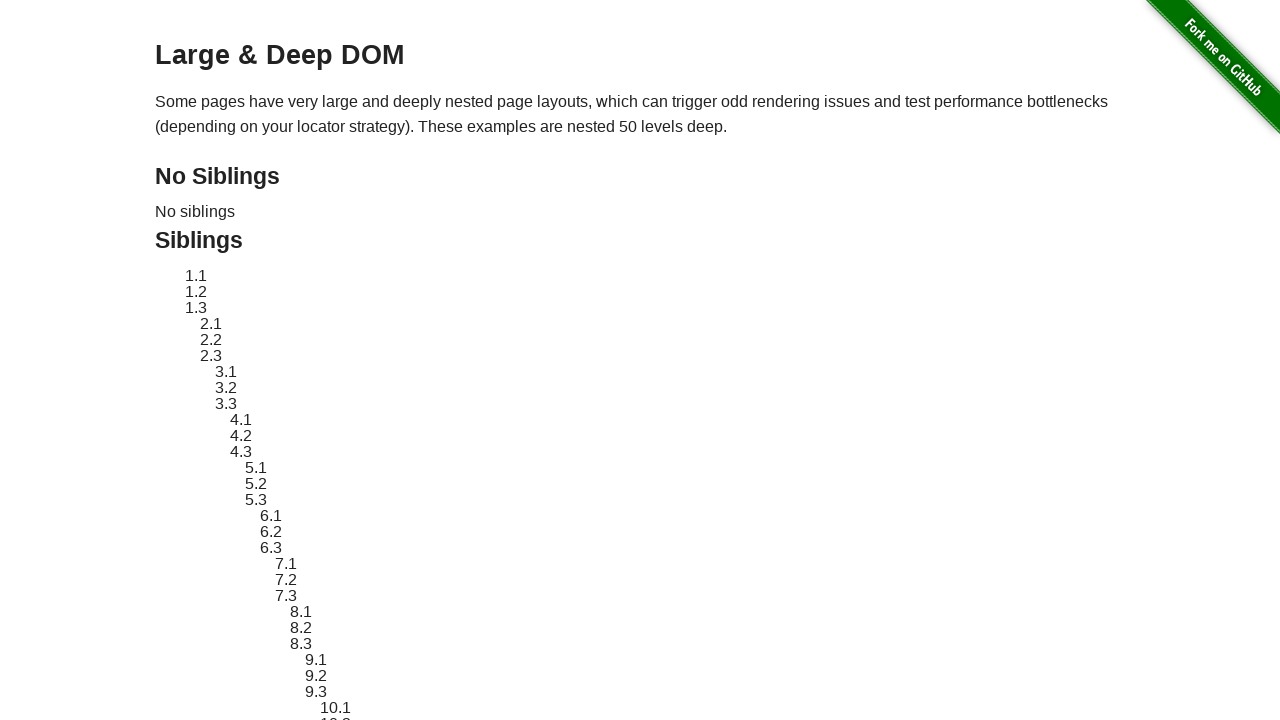

Located the element to highlight
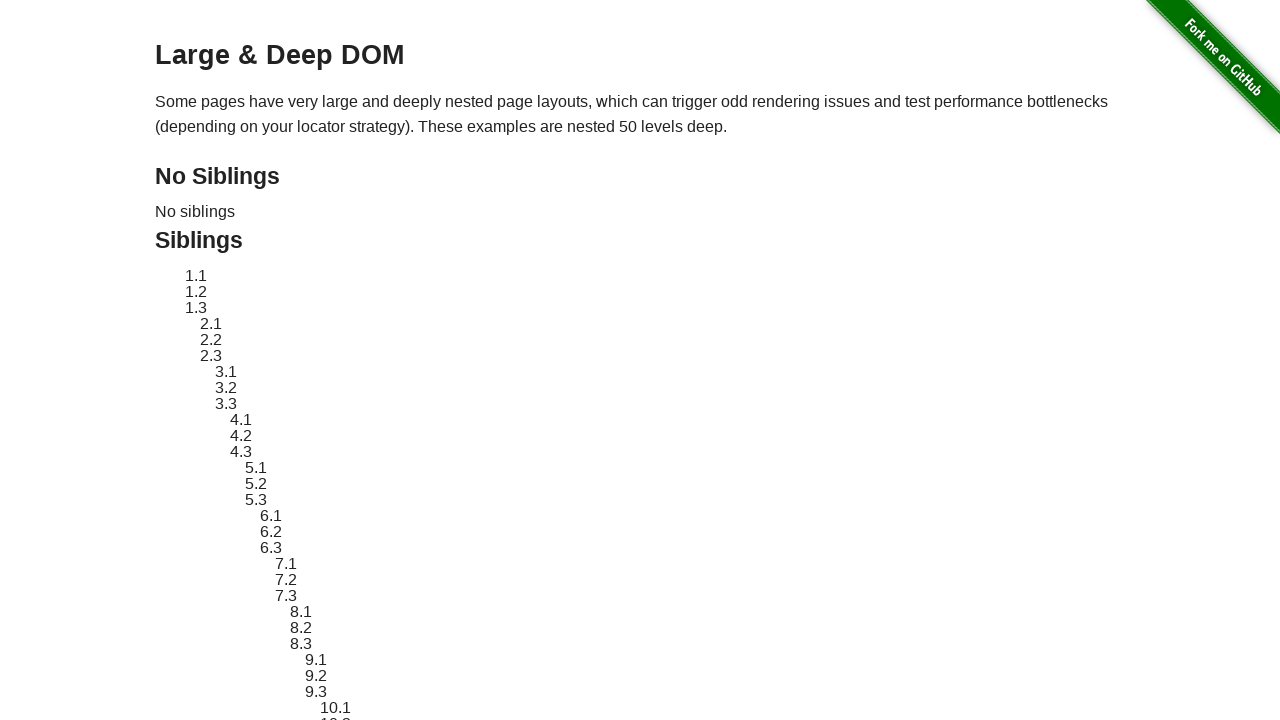

Stored original style of the element
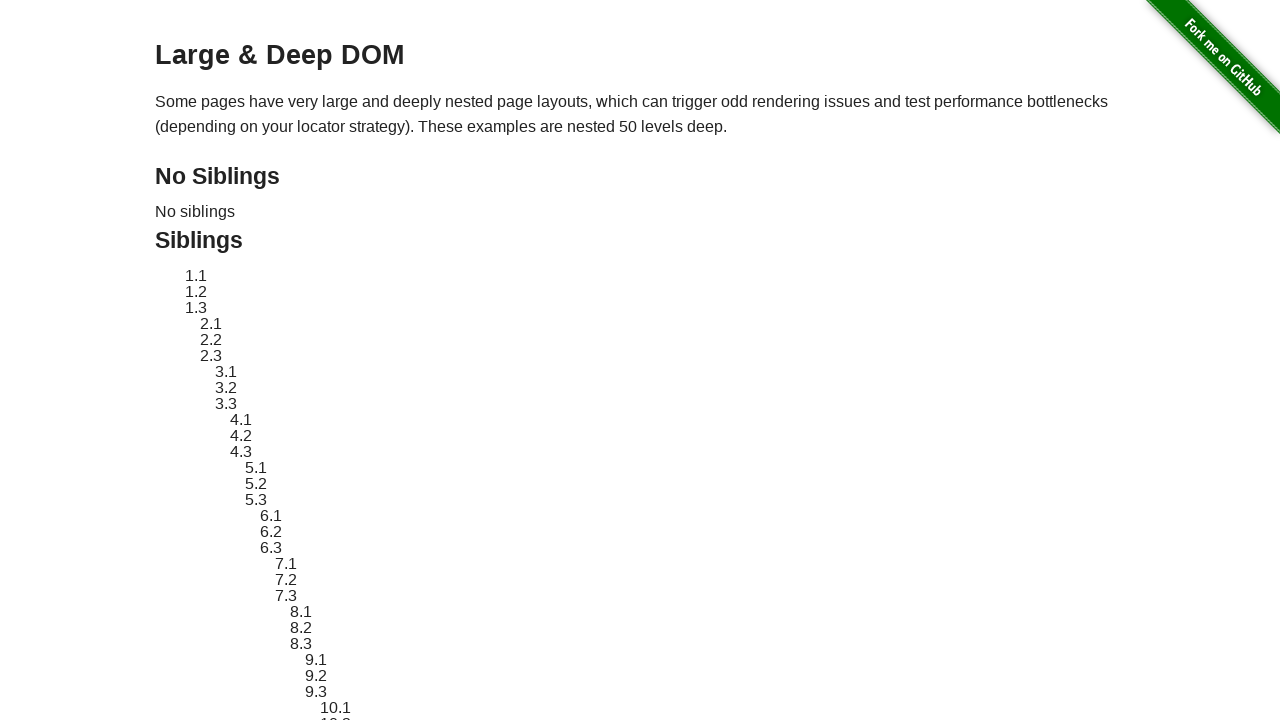

Applied red dashed border highlight to the element
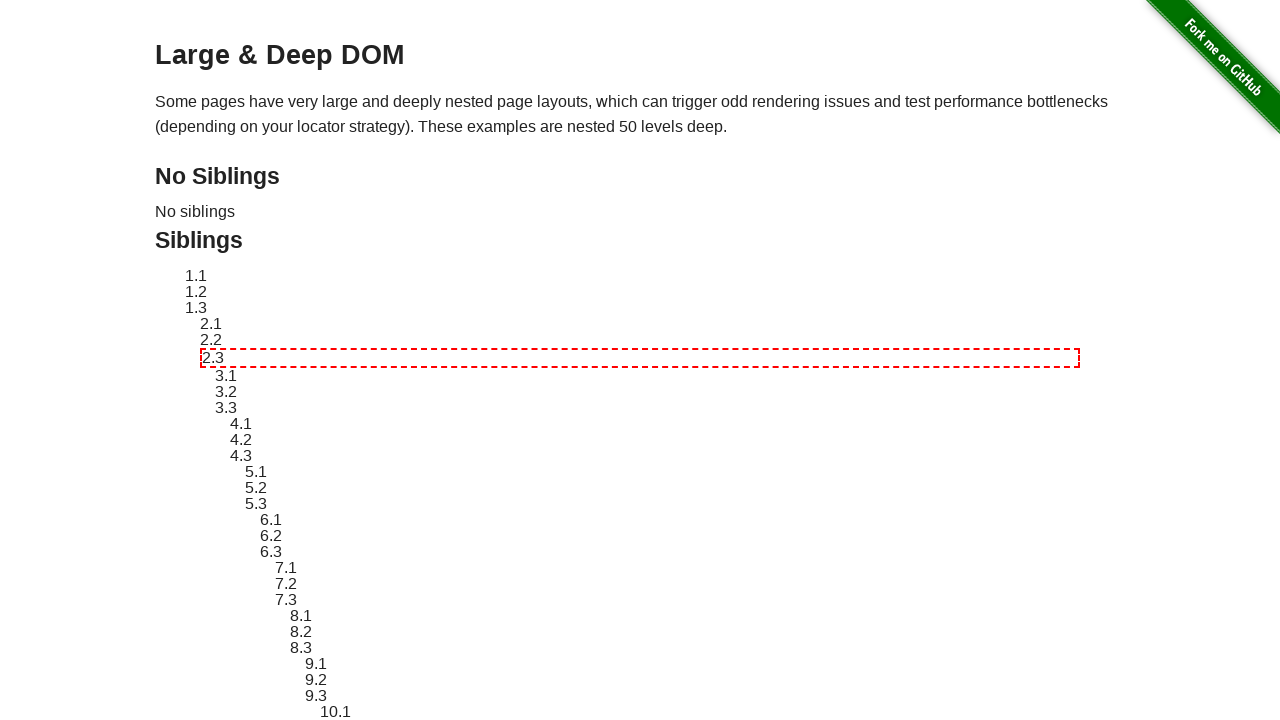

Waited 3 seconds to visually inspect the highlighted element
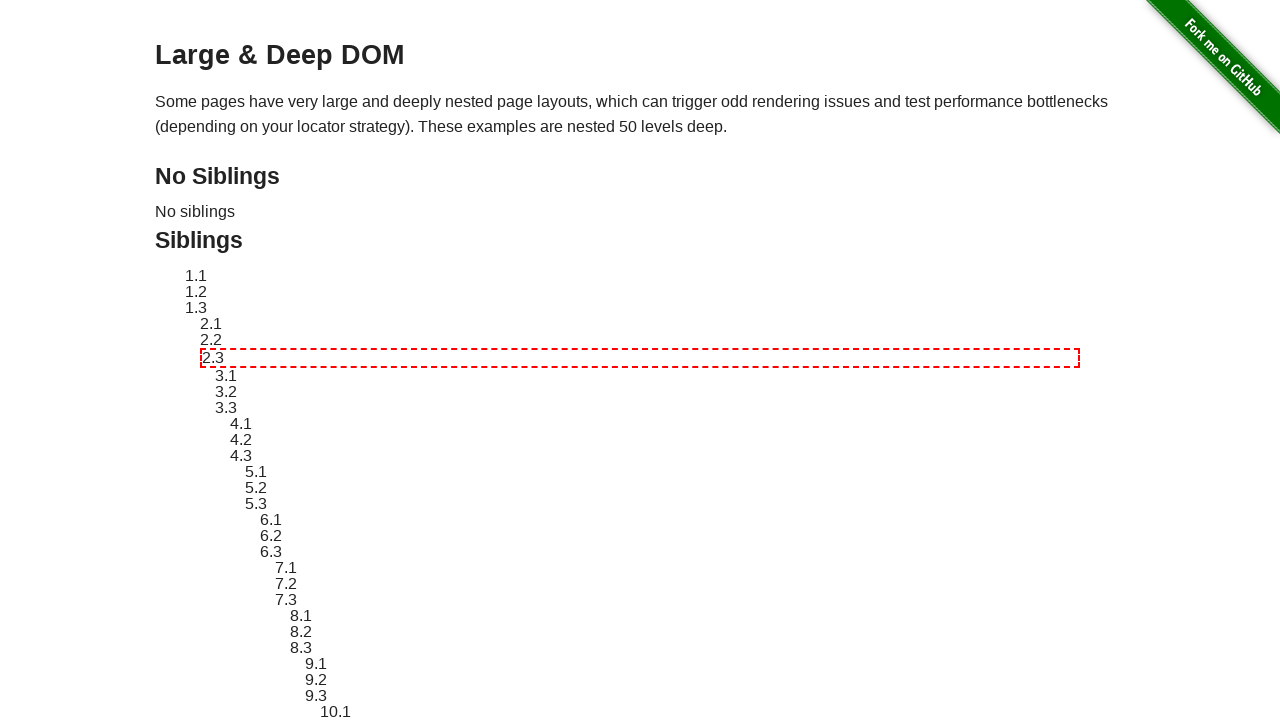

Reverted element style back to original
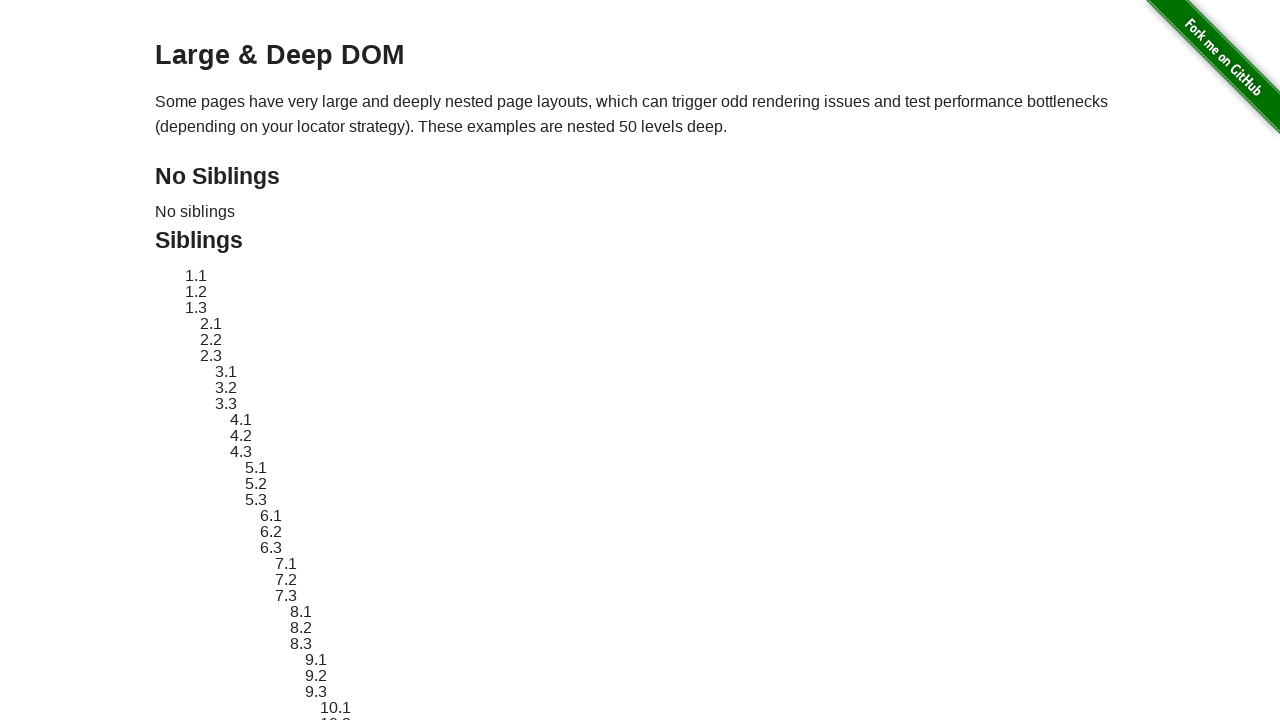

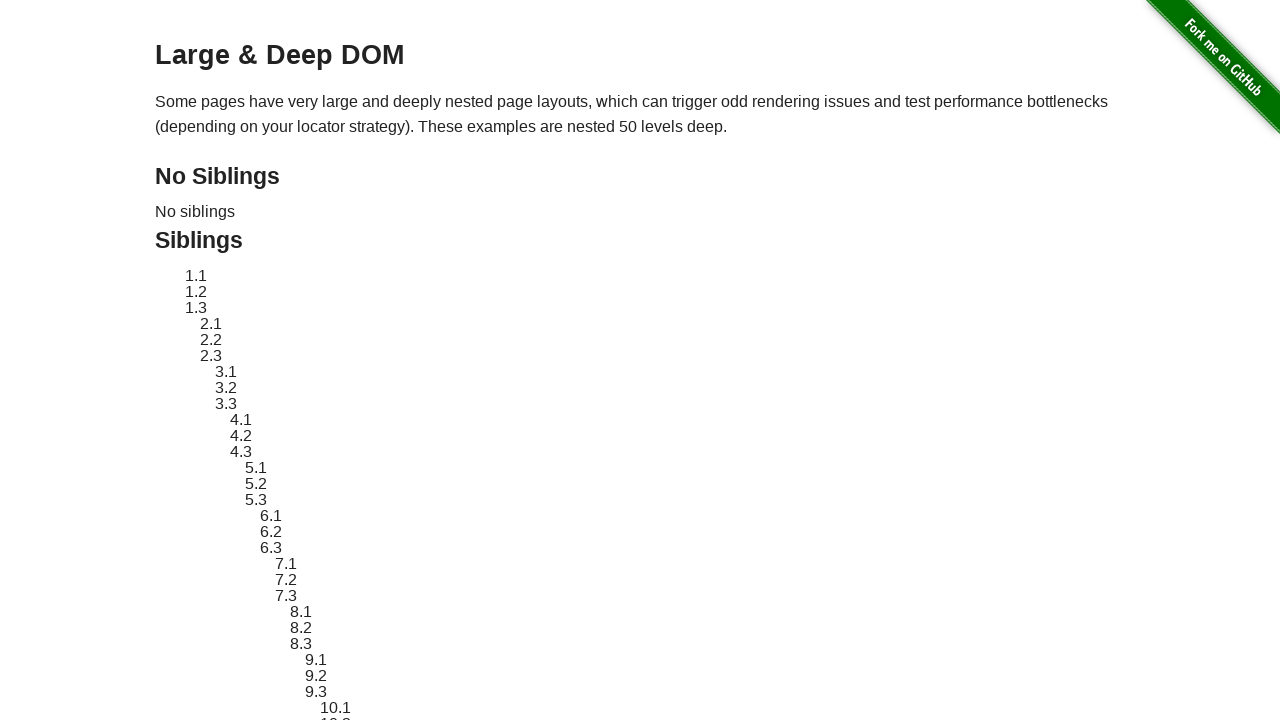